Tests alert handling functionality by entering a name in a text field, triggering an alert, reading the alert message, and accepting it

Starting URL: https://rahulshettyacademy.com/AutomationPractice/

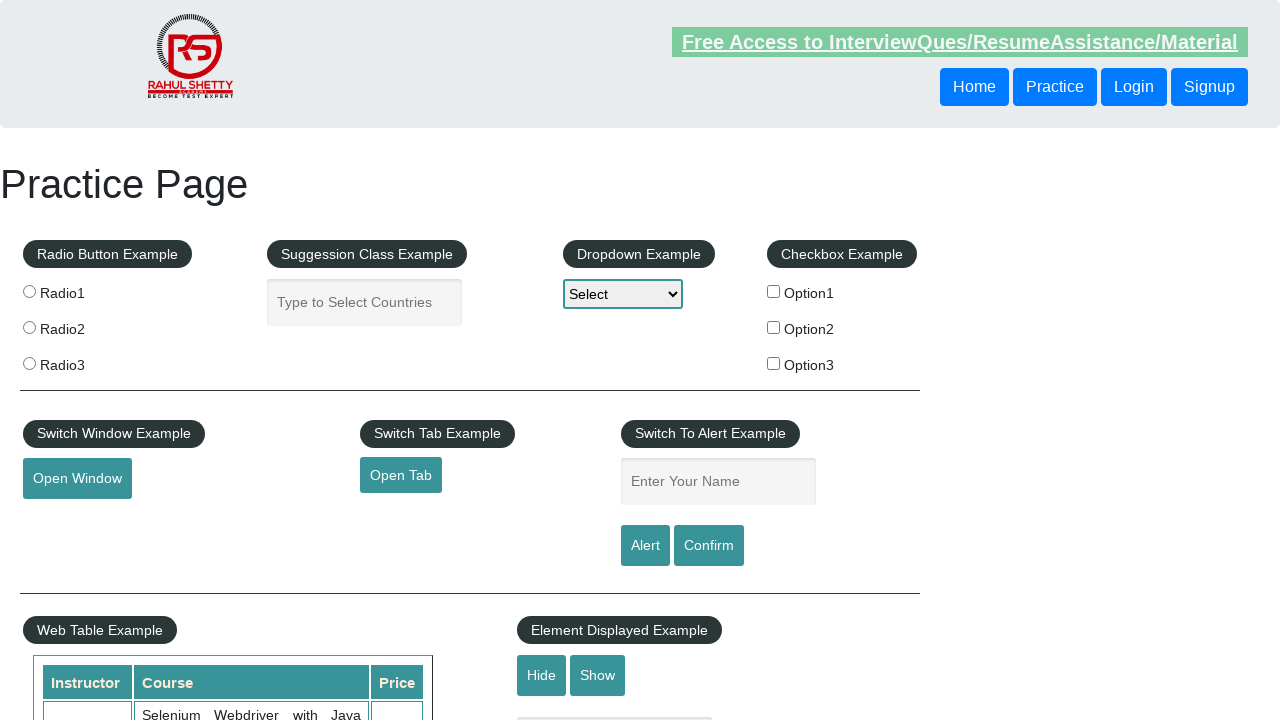

Entered 'Abebe' in the name field on input#name
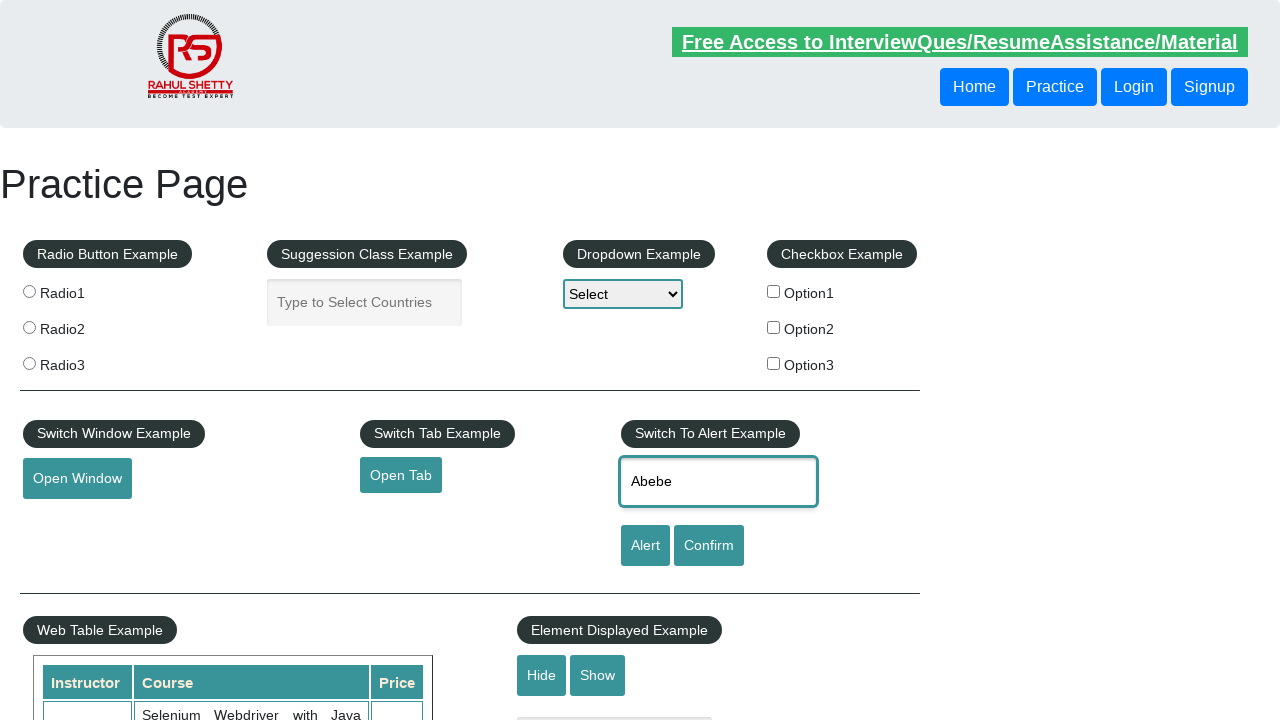

Clicked the alert button to trigger alert at (645, 546) on input#alertbtn
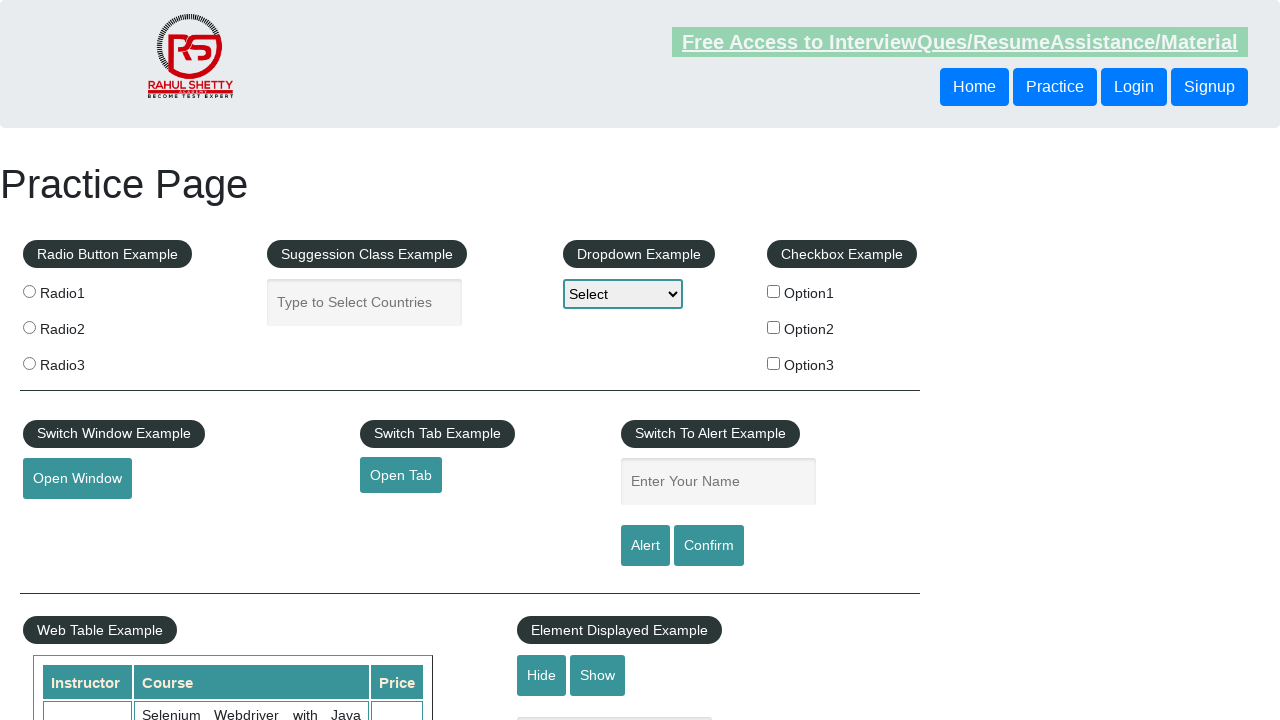

Set up alert handler to accept the dialog
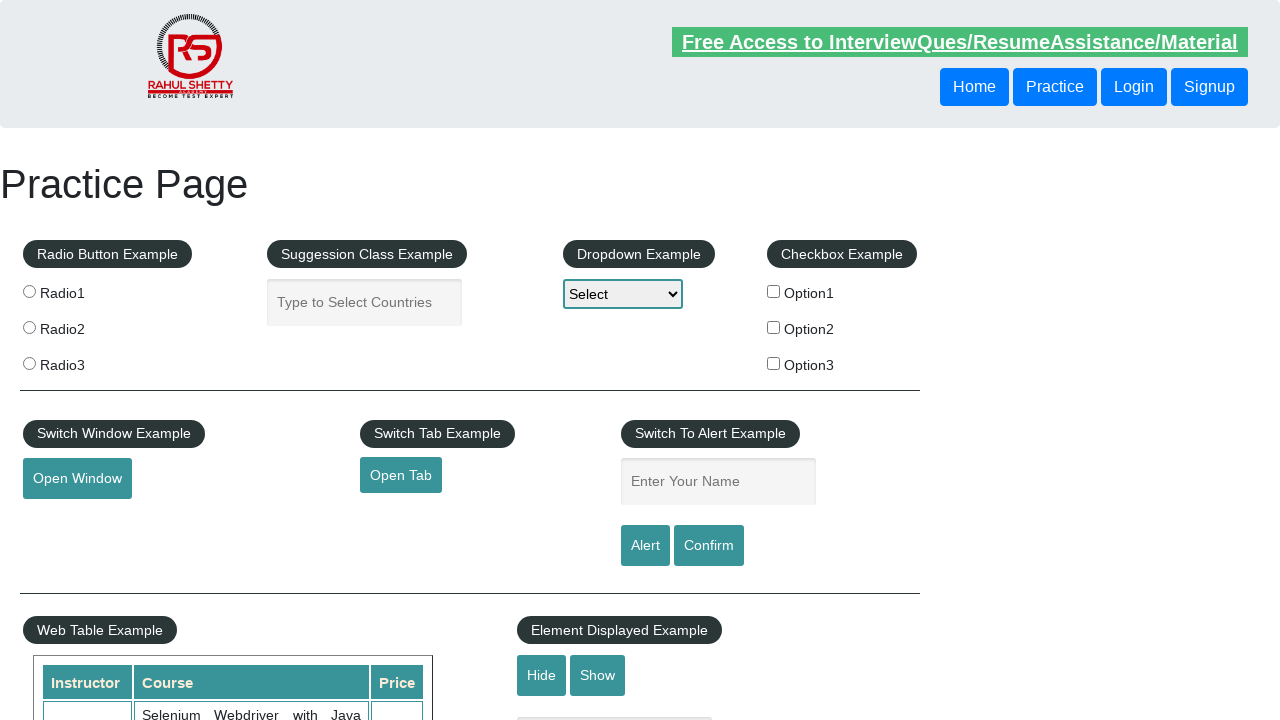

Waited 2 seconds for alert to be fully processed
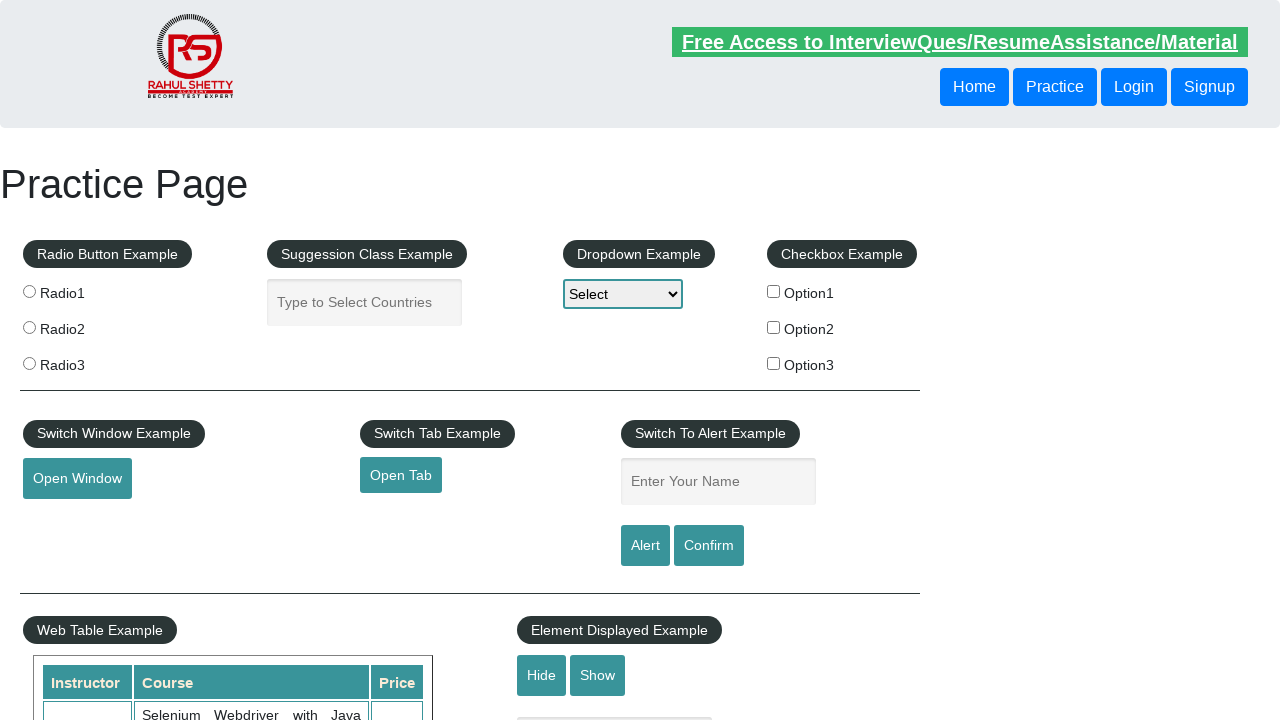

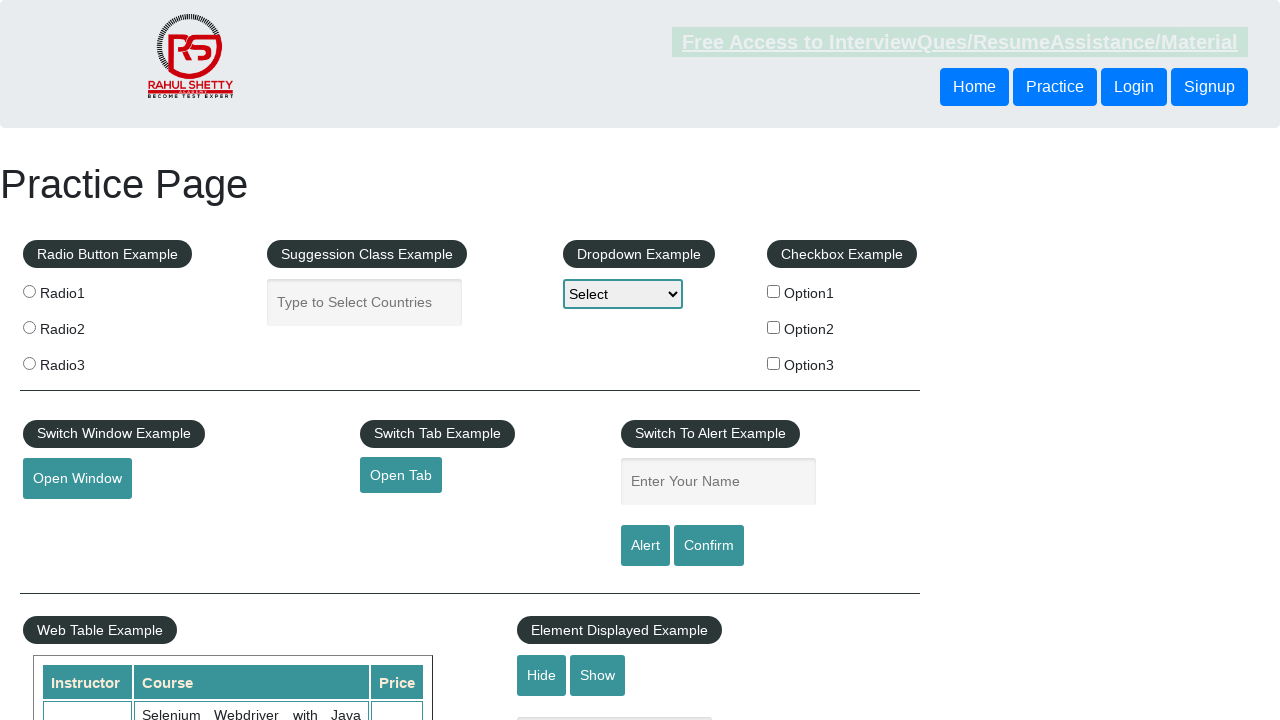